Navigates to Netflix homepage, retrieves the page title and URL, then refreshes the page using JavaScript history navigation.

Starting URL: https://www.netflix.com/

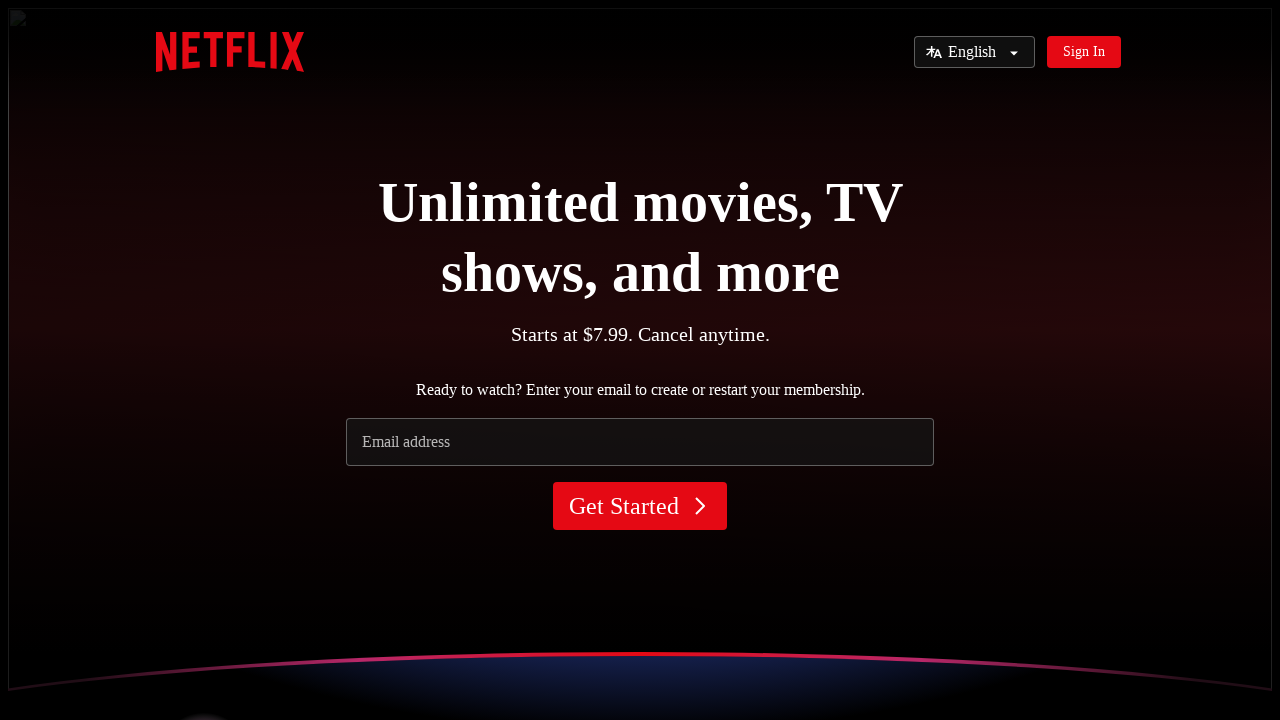

Retrieved page title from Netflix homepage
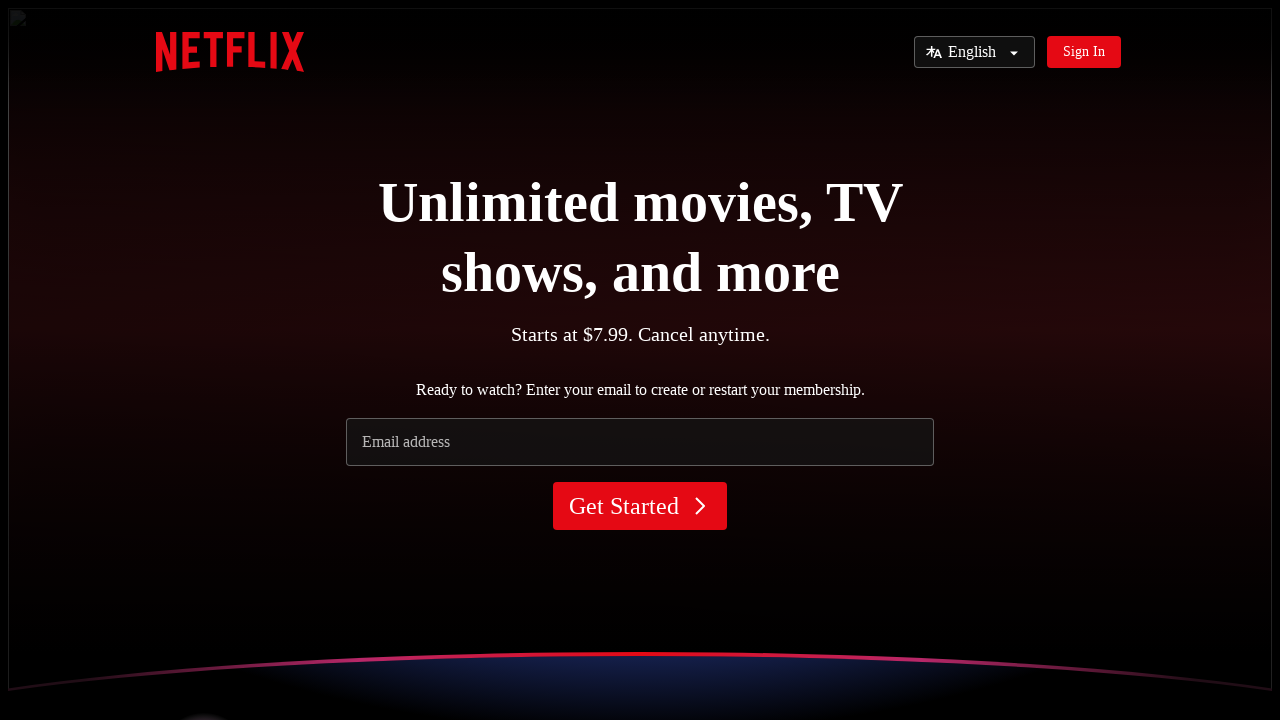

Retrieved current URL from Netflix homepage
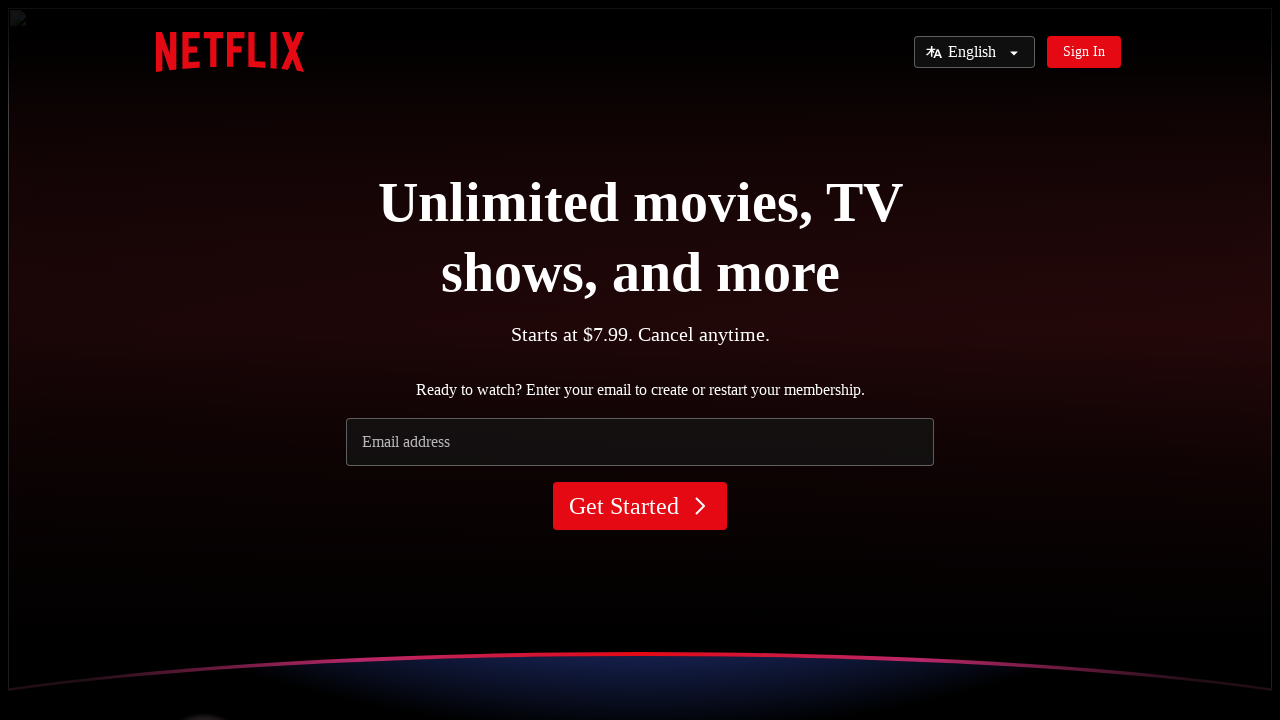

Refreshed page using JavaScript history.go(0)
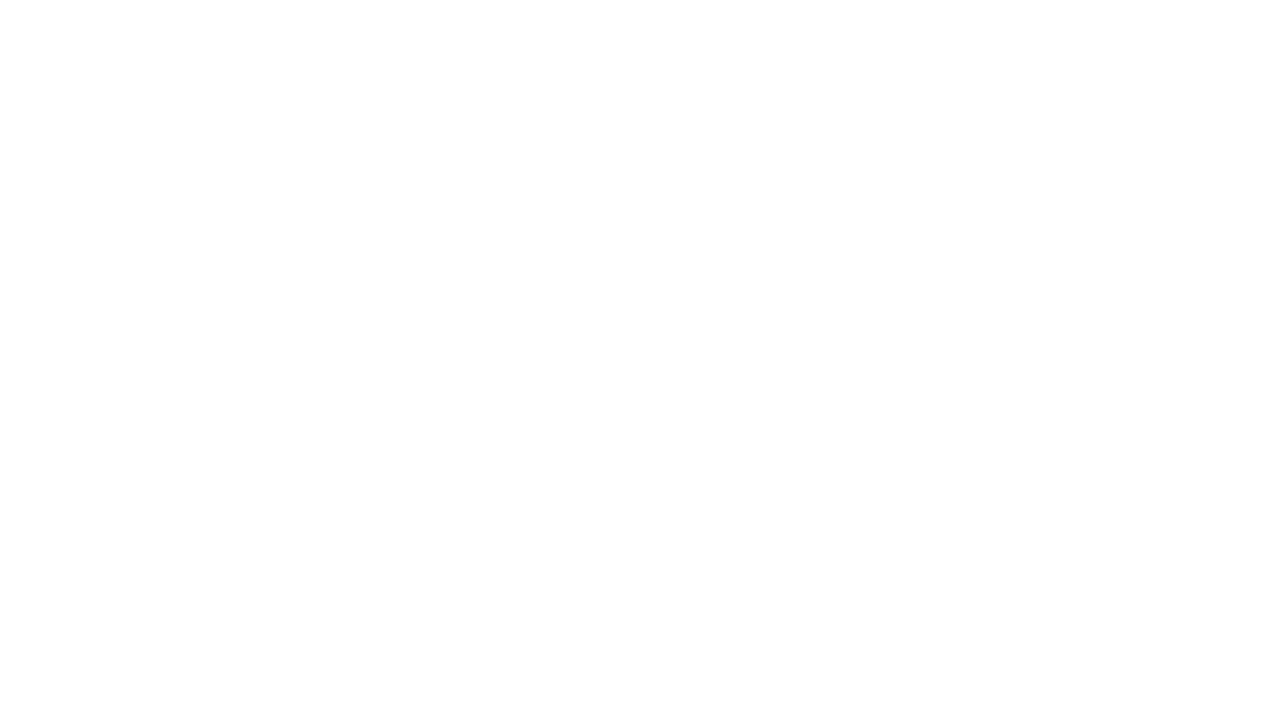

Page finished reloading after refresh
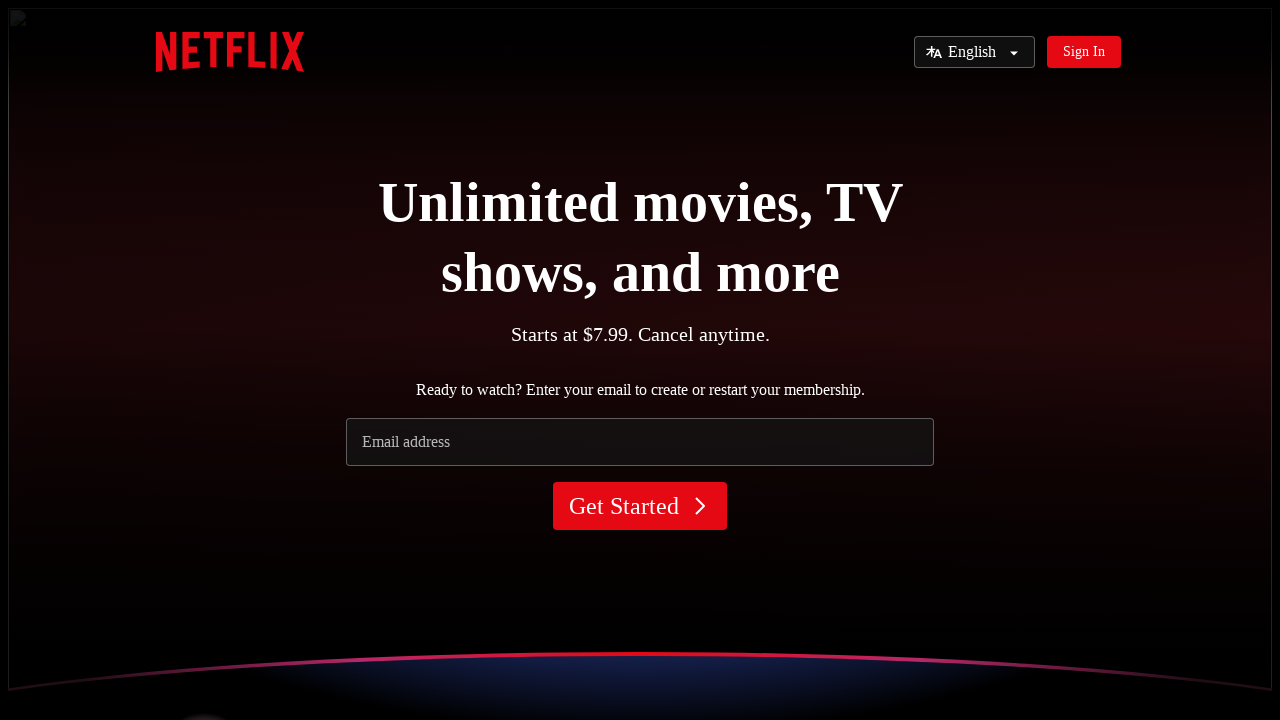

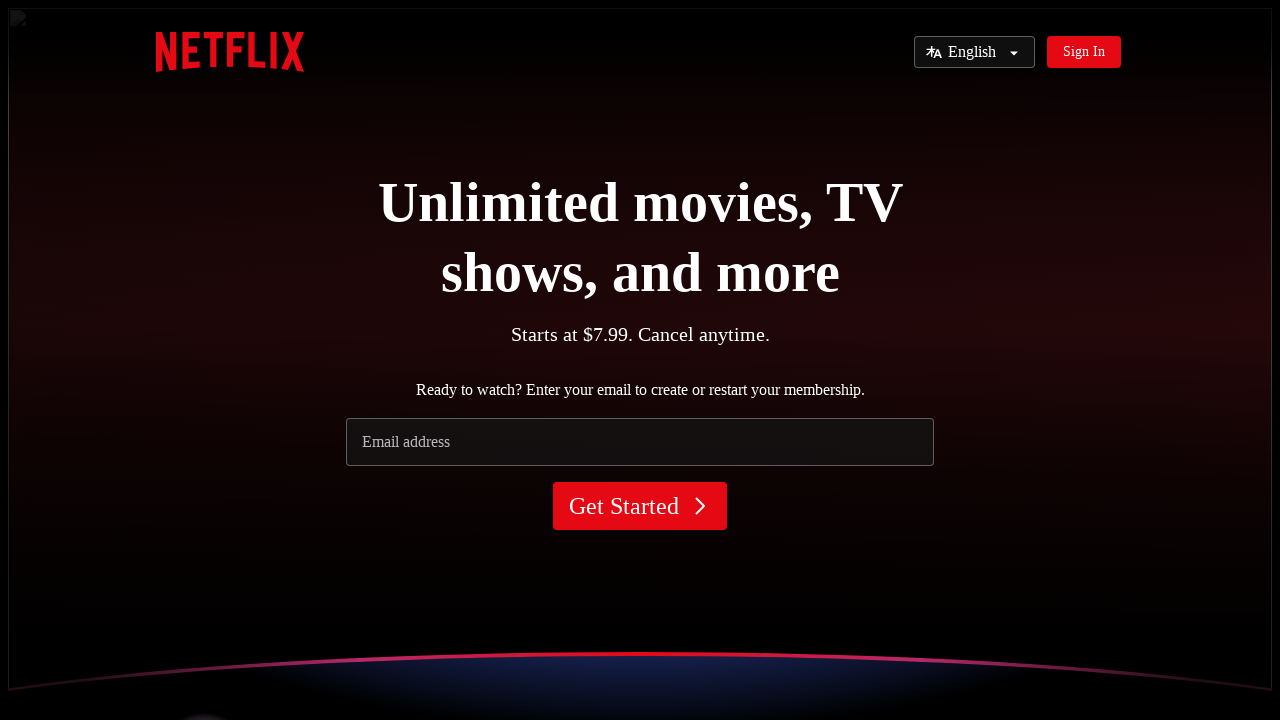